Tests iframe handling by switching to an iframe, clicking a selectable item, then switching back to main content and clicking the Download link on the jQuery UI selectable demo page.

Starting URL: http://jqueryui.com/selectable/

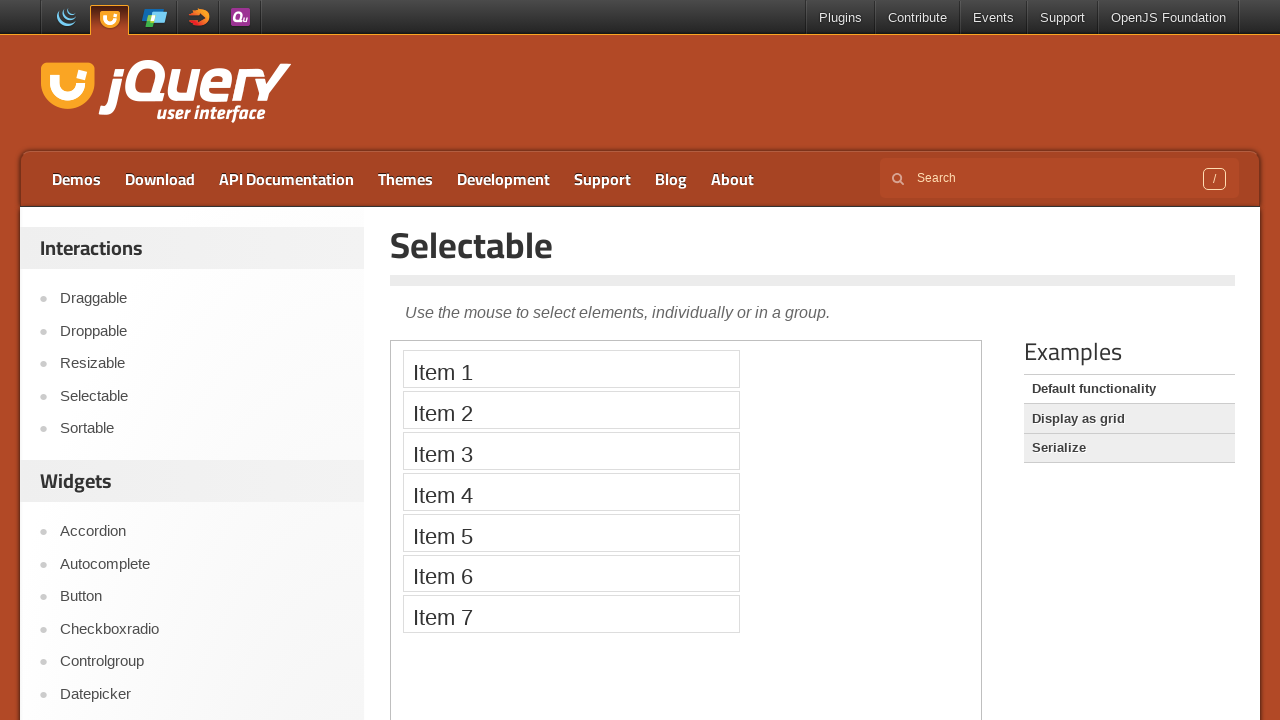

Located the demo iframe
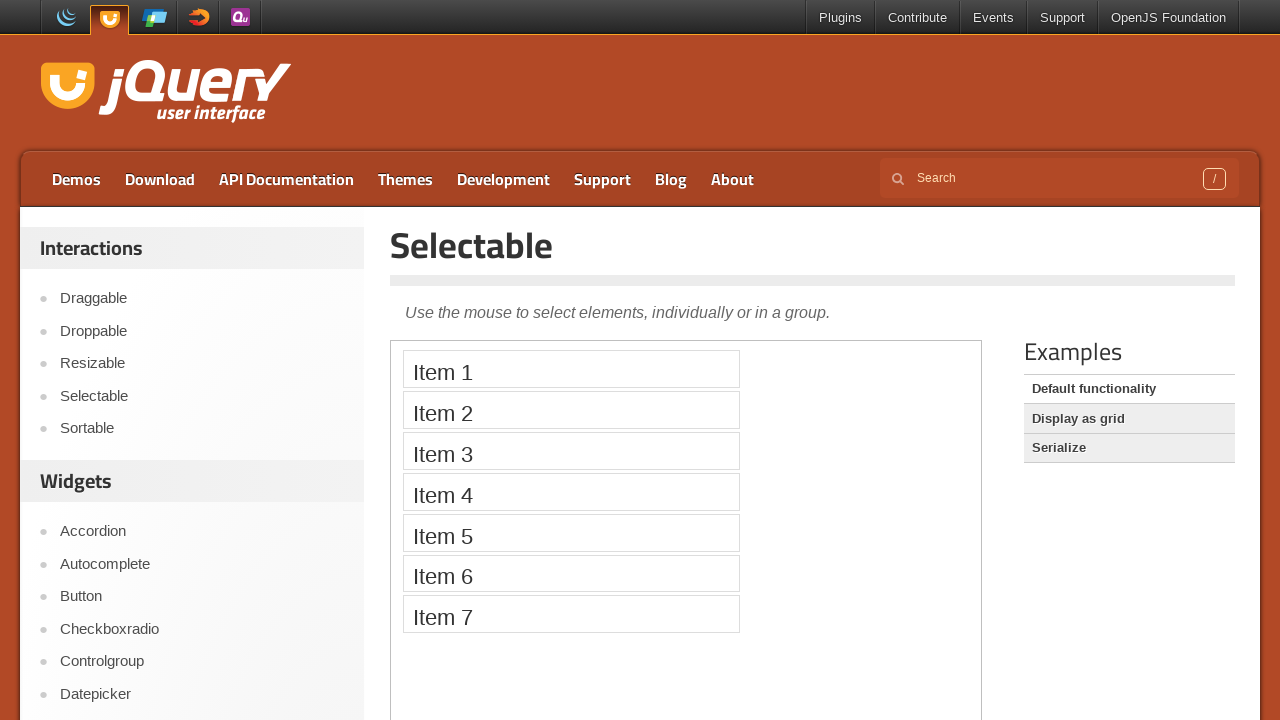

Clicked Item 1 in the selectable list within the iframe at (571, 369) on iframe.demo-frame >> nth=0 >> internal:control=enter-frame >> xpath=//li[text()=
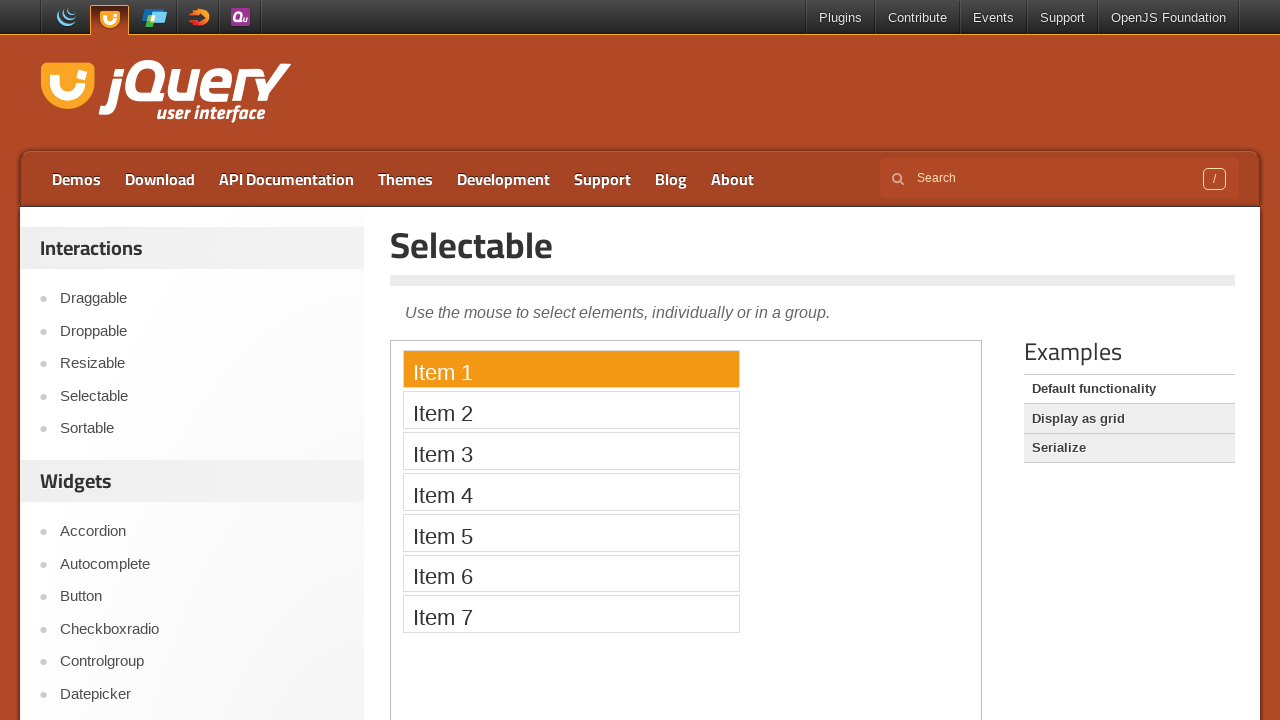

Clicked Download link in main content at (160, 179) on a:has-text('Download')
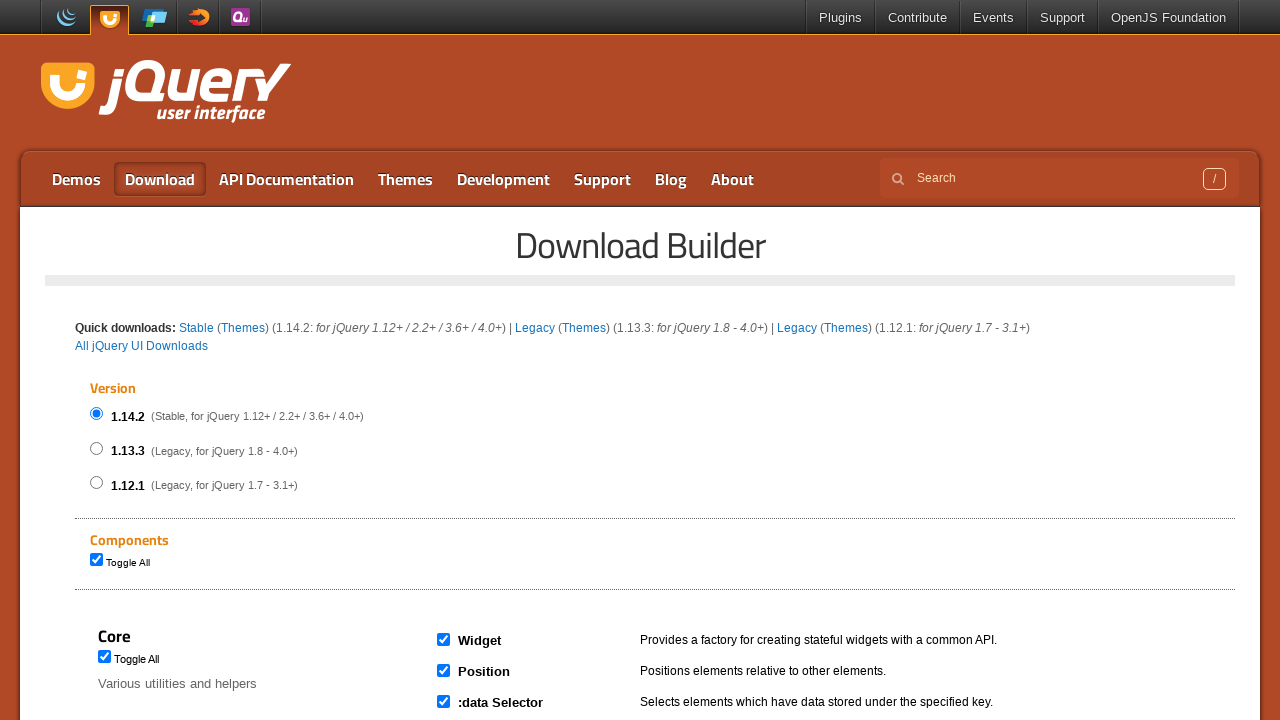

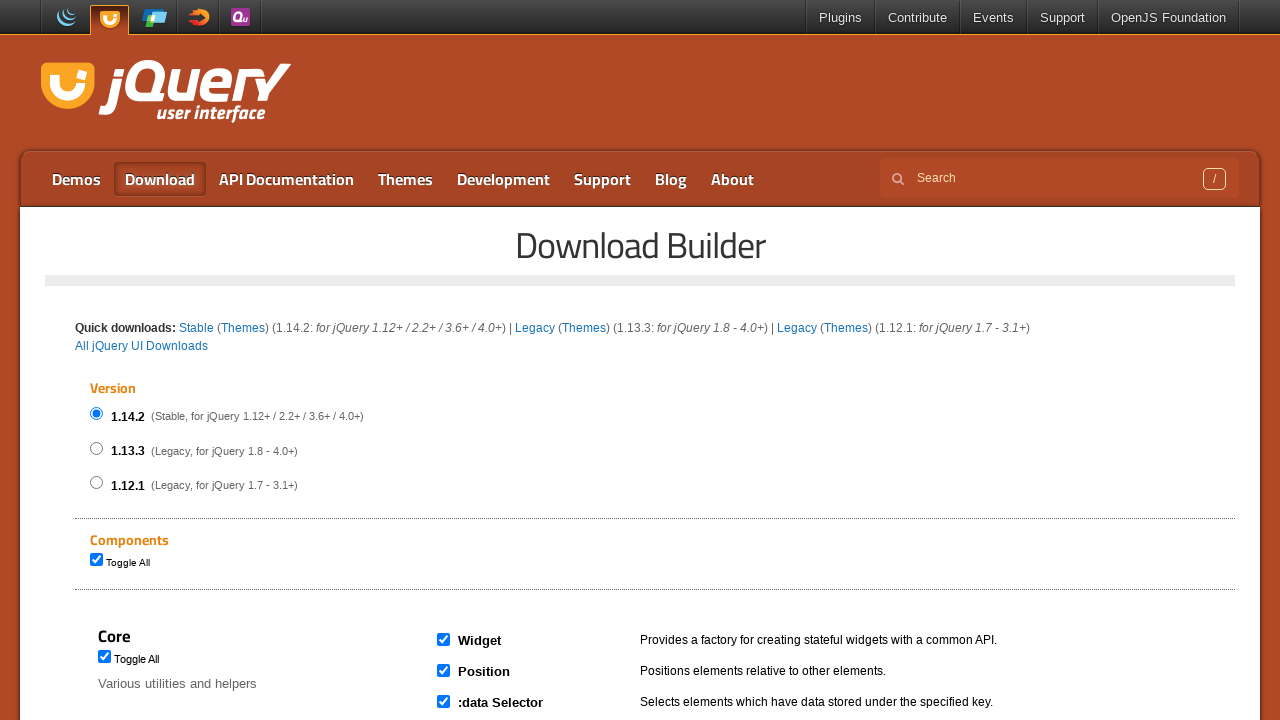